Tests dropdown/select element functionality by selecting options using different methods: by visible text, by index, and by value

Starting URL: https://training-support.net/webelements/selects

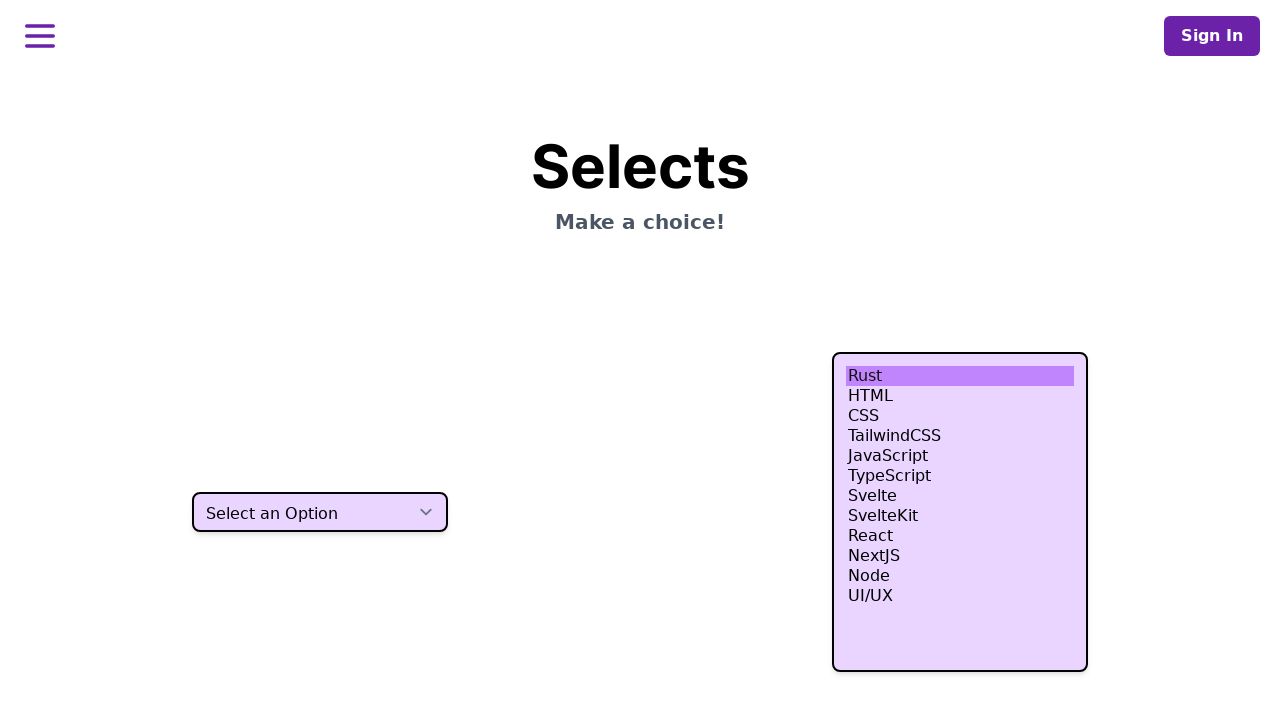

Selected dropdown option by visible text 'Two' on select.h-10
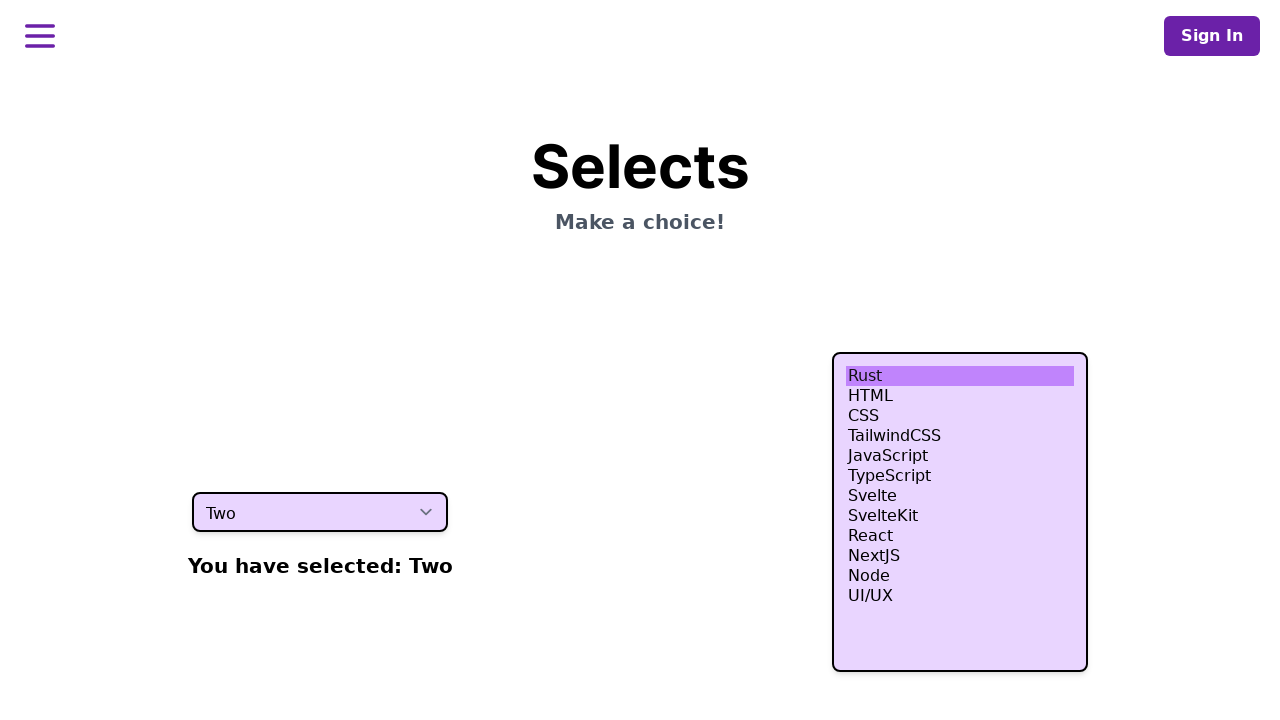

Selected dropdown option by index 3 (4th option) on select.h-10
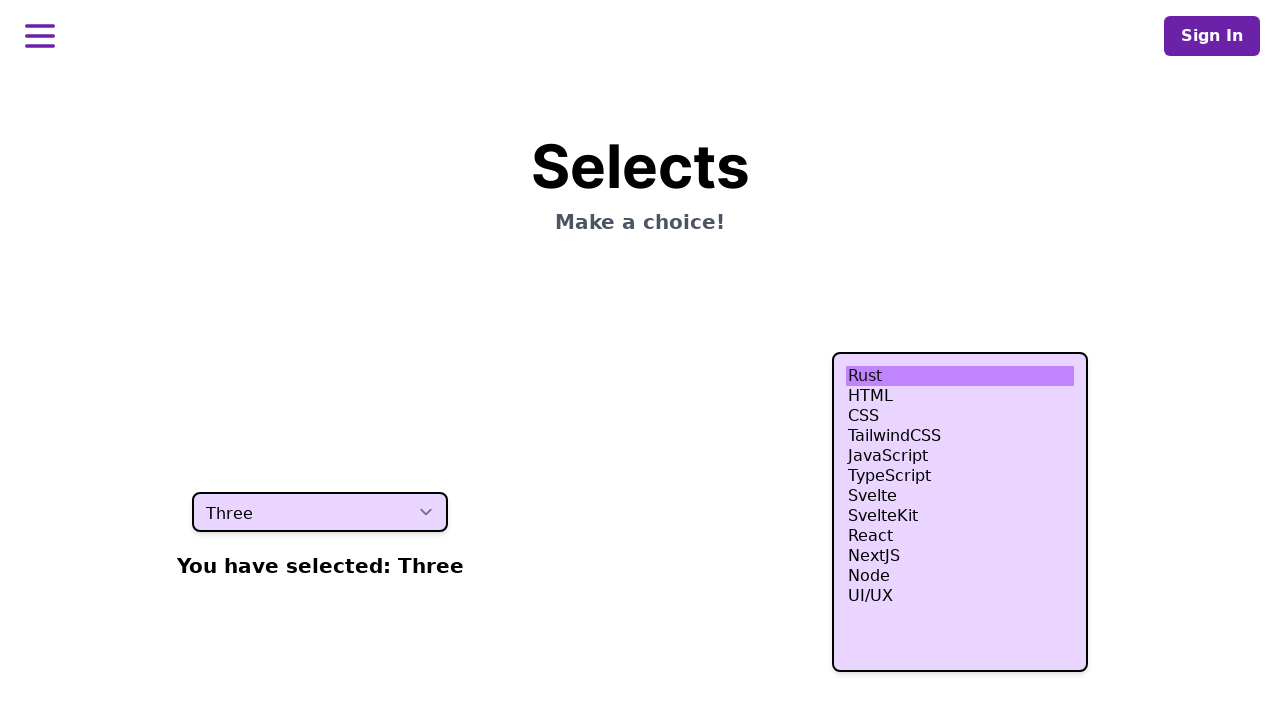

Selected dropdown option by value 'four' on select.h-10
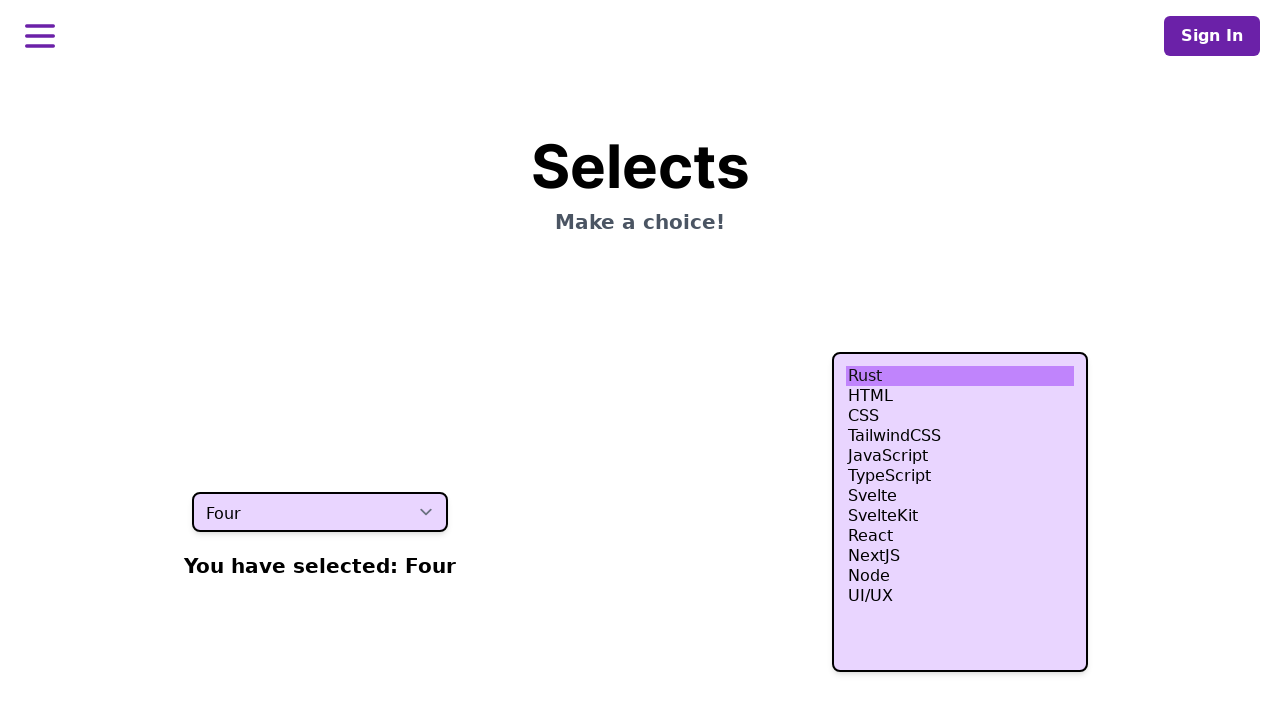

Waited 500ms for selection to be applied
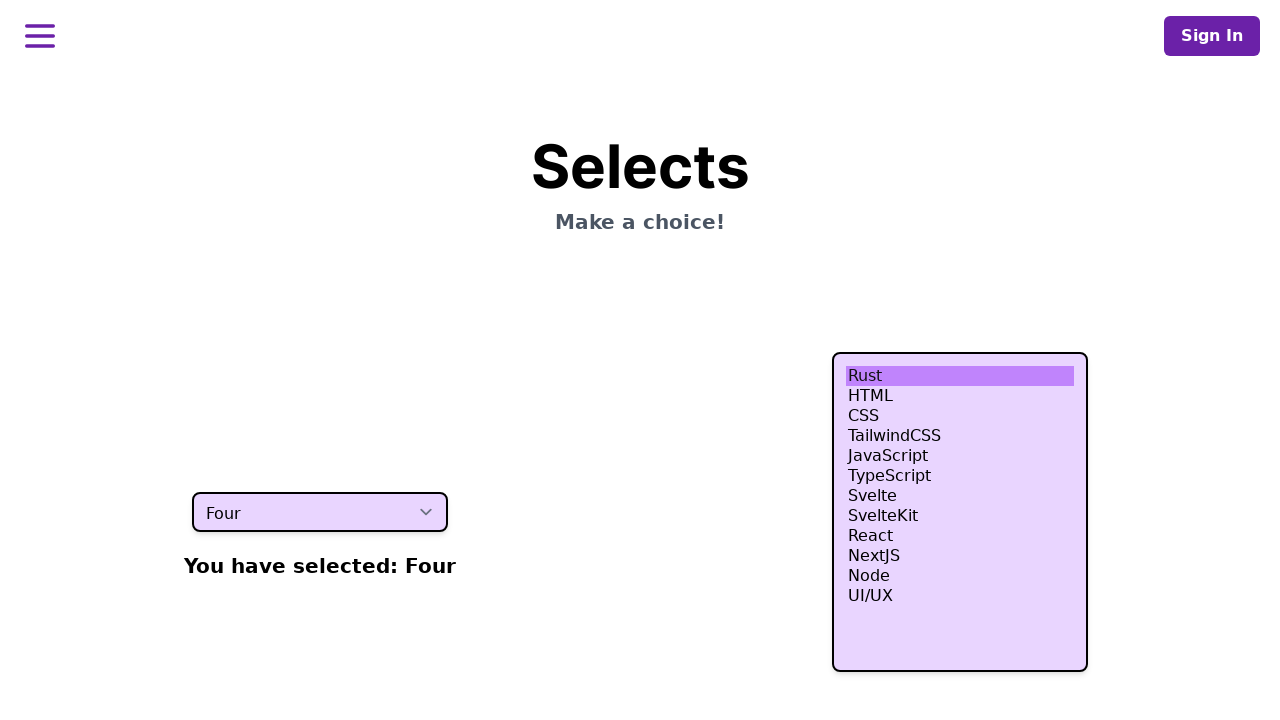

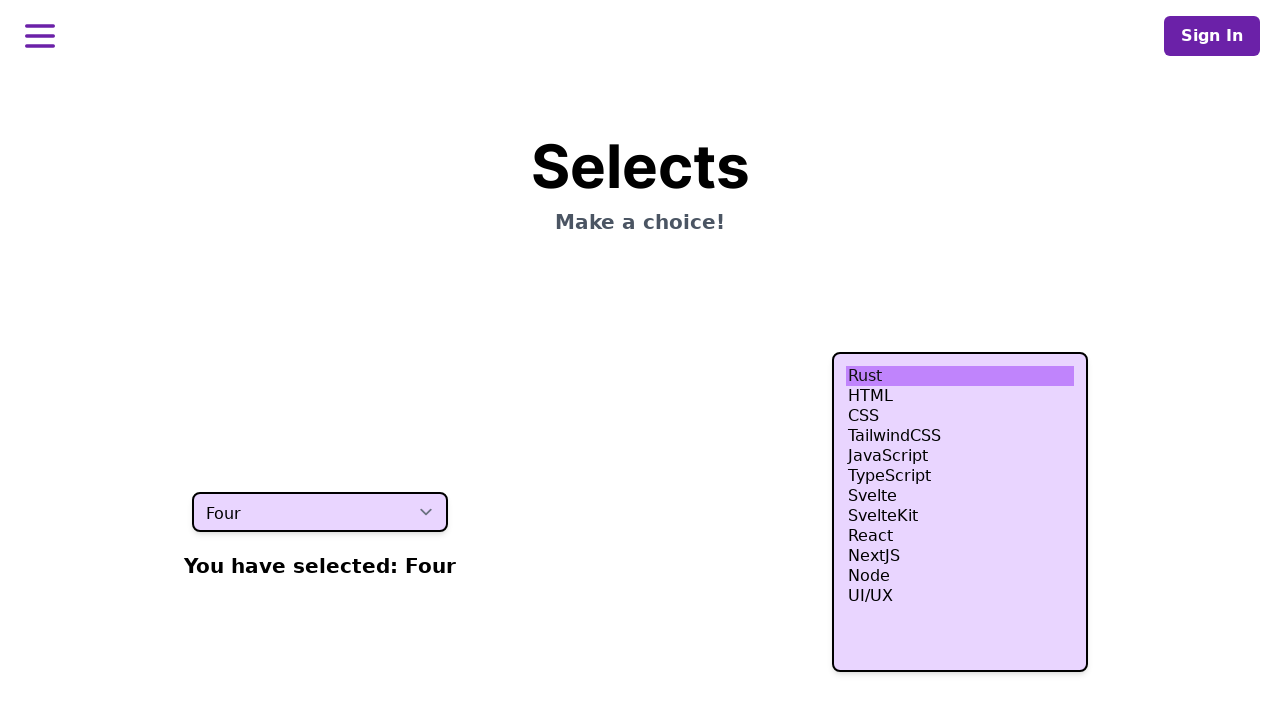